Tests right-click context menu functionality, verifies alert text, and navigates to a linked page to verify its content

Starting URL: https://the-internet.herokuapp.com/context_menu

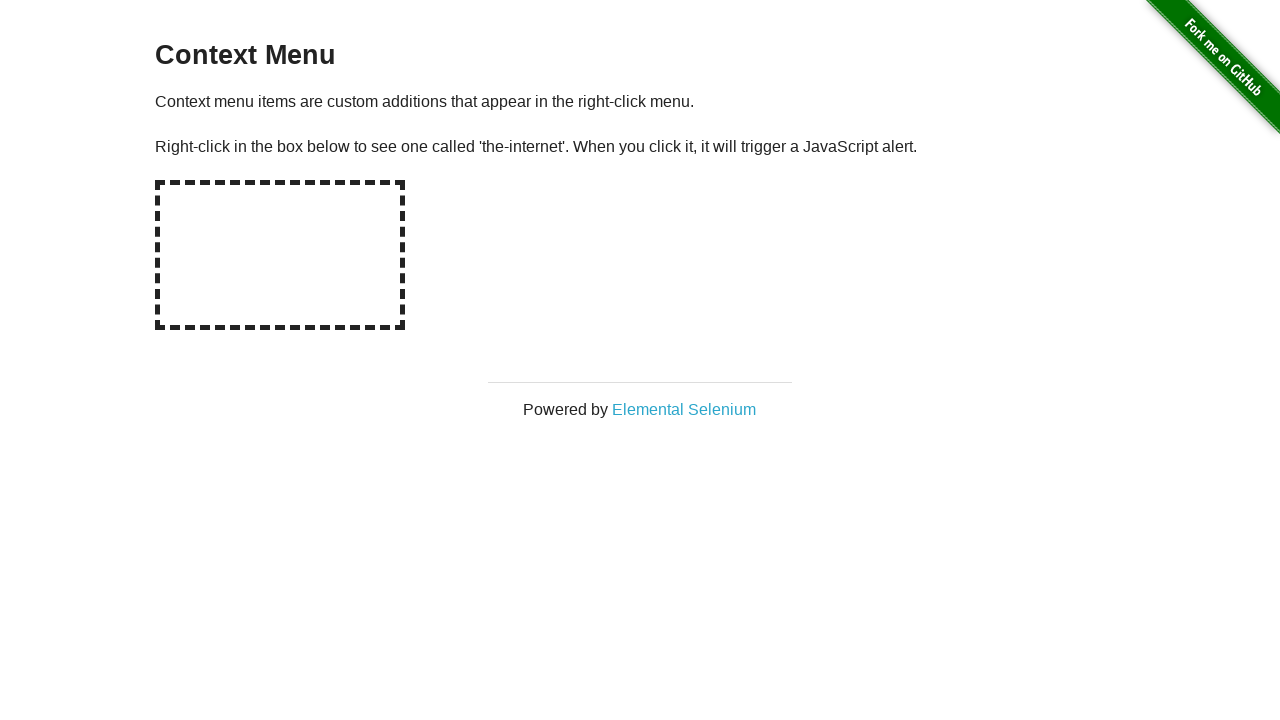

Located the hotspot area for right-click
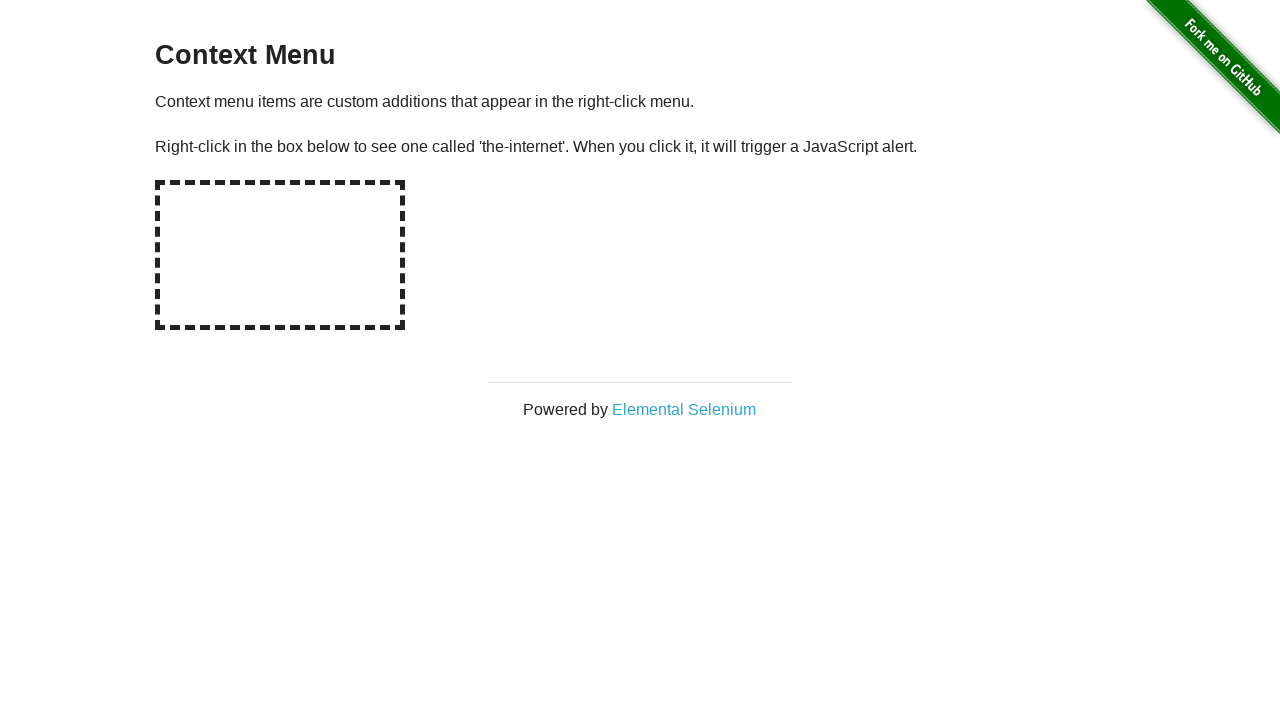

Right-clicked on the hotspot area at (280, 255) on #hot-spot
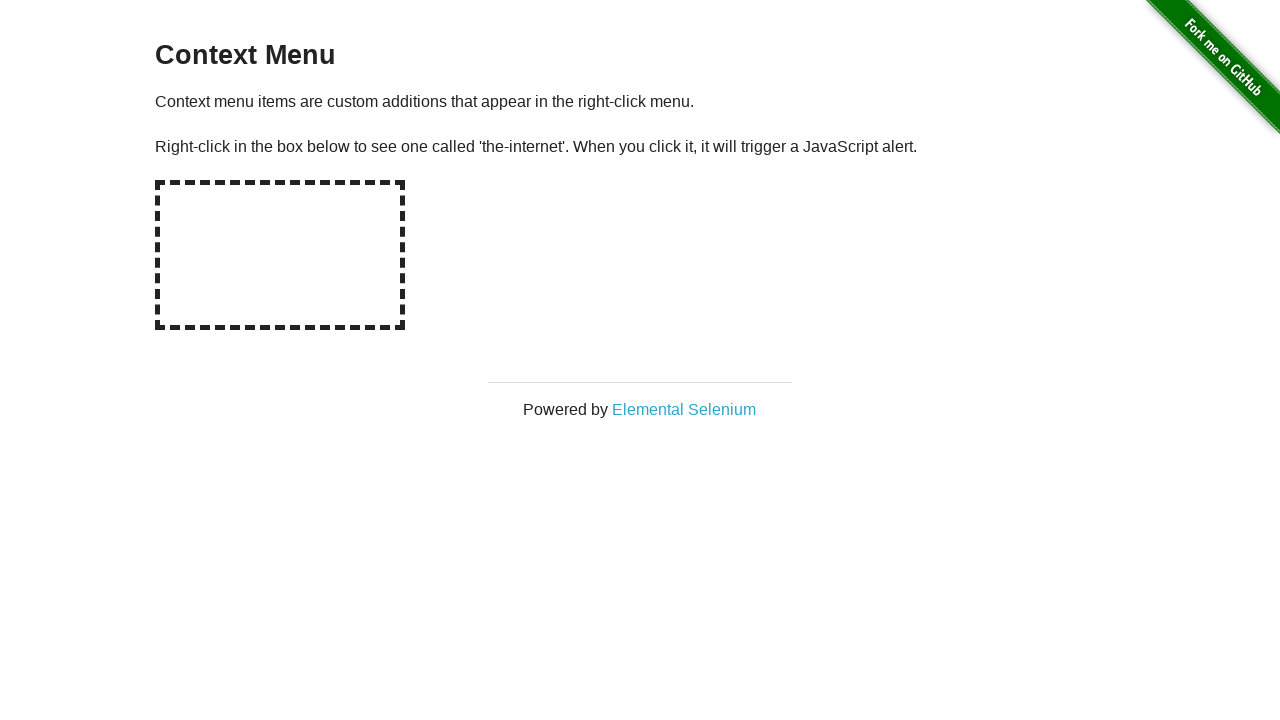

Set up dialog handler to accept alerts
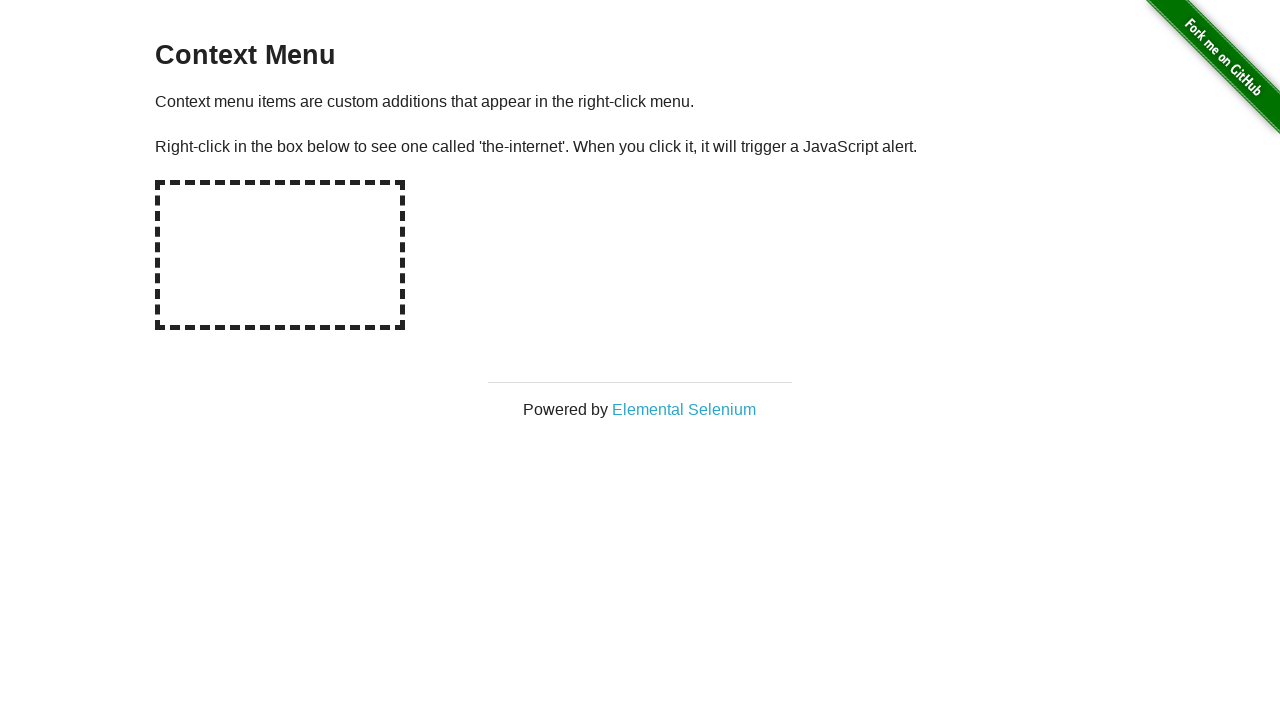

Clicked on Elemental Selenium link at (684, 409) on xpath=//a[@target='_blank']
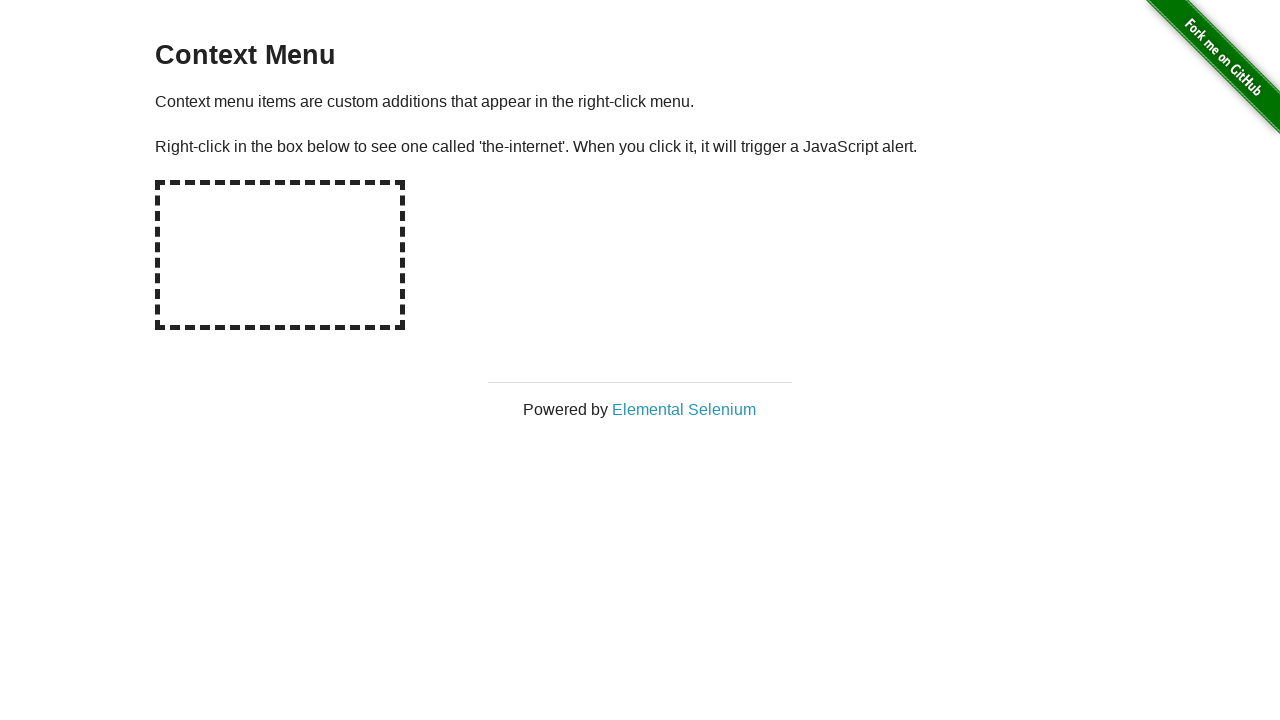

New page/tab opened and switched to it
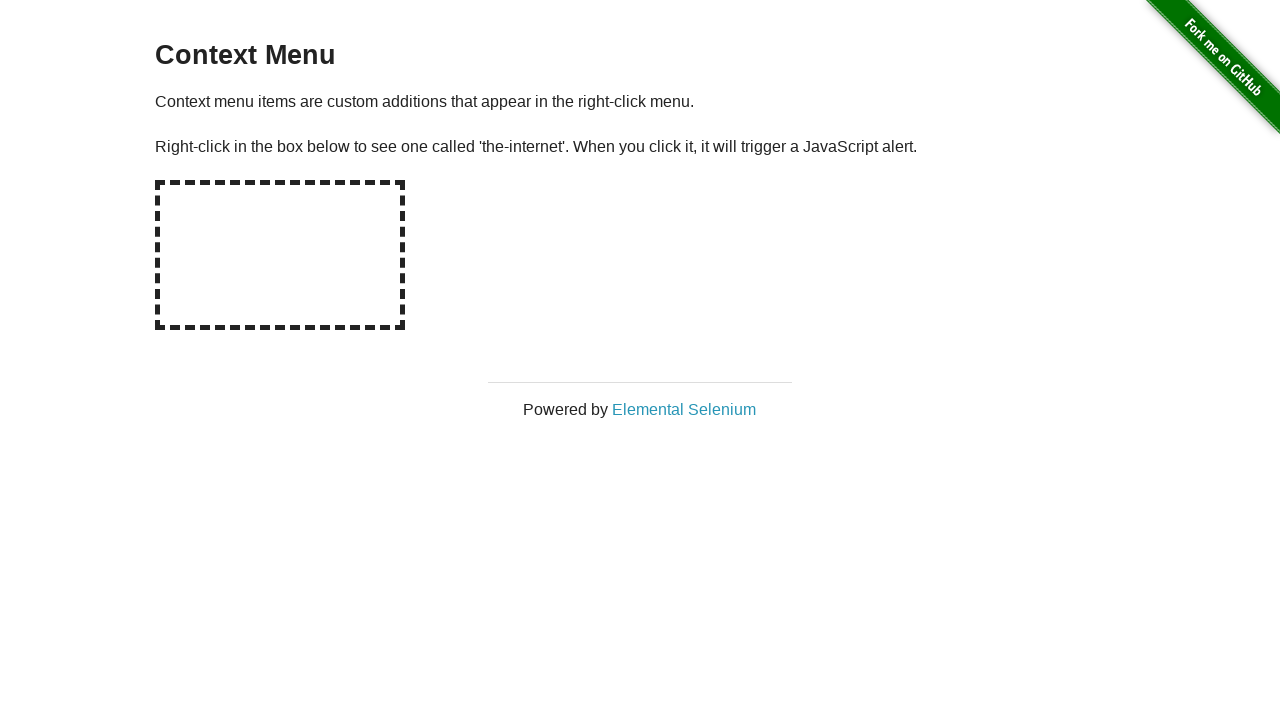

H1 element became visible on the new page
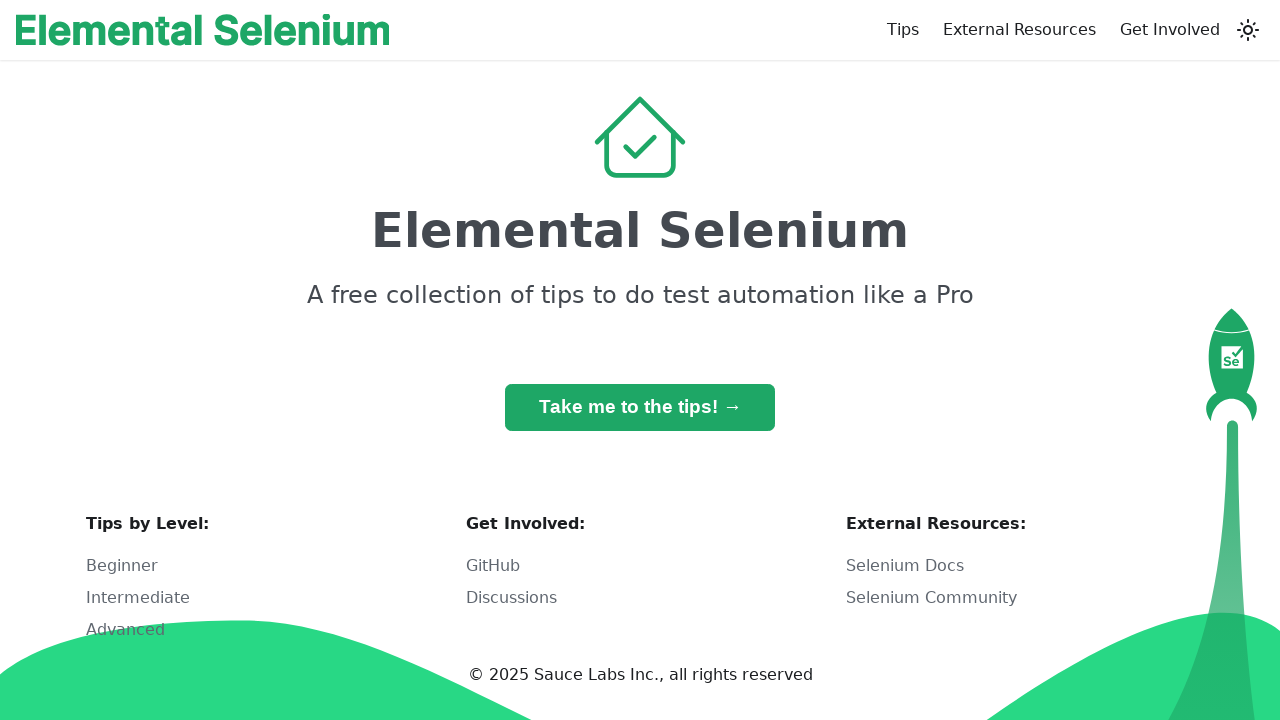

Verified h1 text contains 'Elemental Selenium'
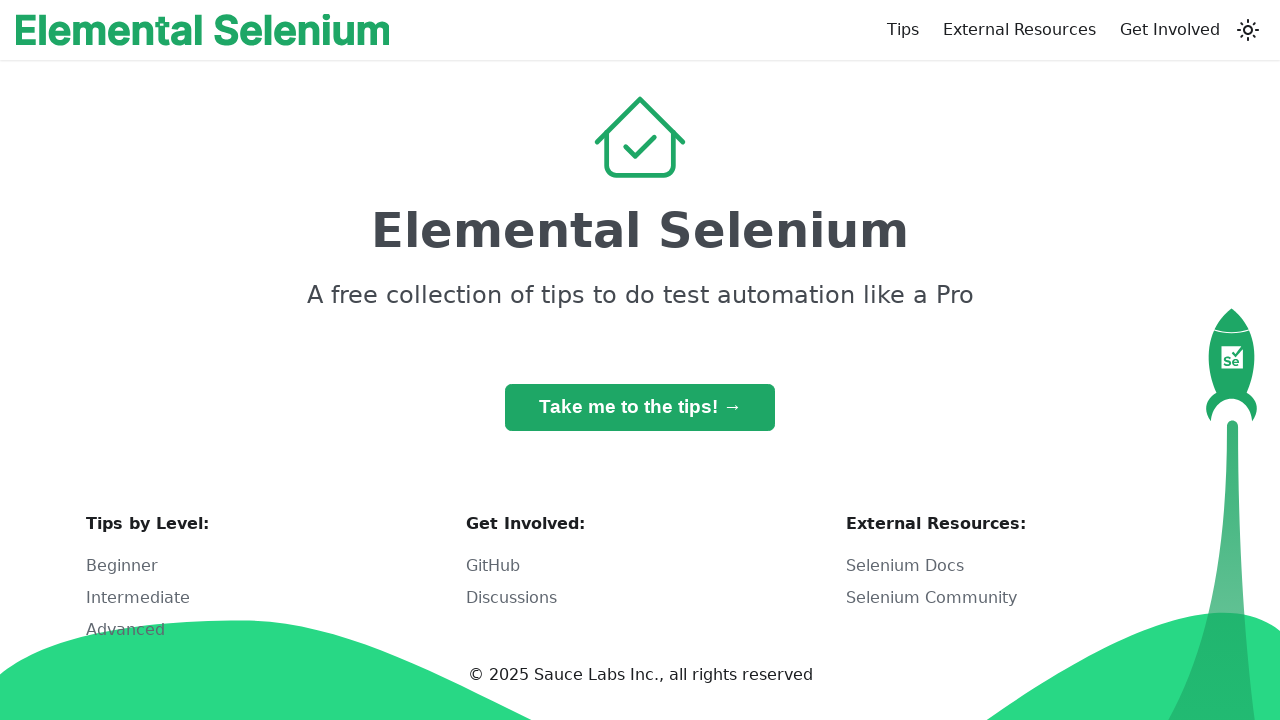

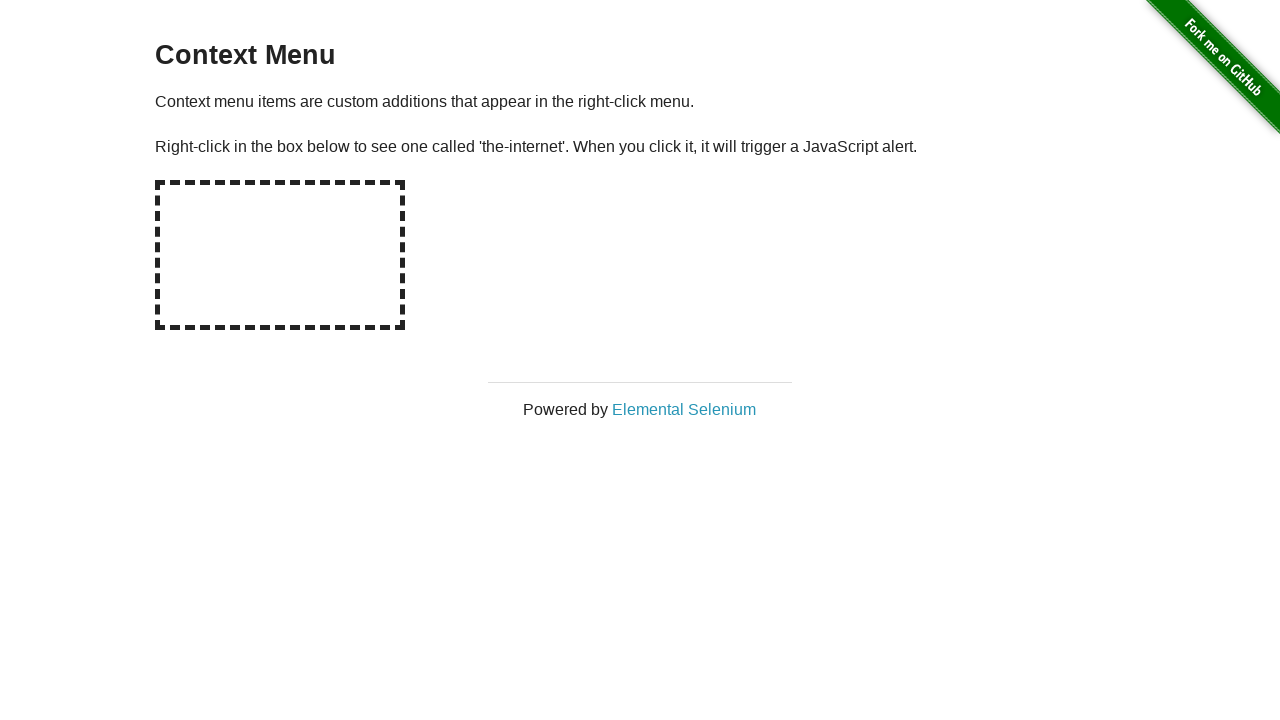